Tests multi-select dropdown functionality by selecting multiple options and then deselecting one

Starting URL: http://demo.automationtalks.com/DemoQAapplication/DemoQa/demoqa.com/selectmenu/index.html

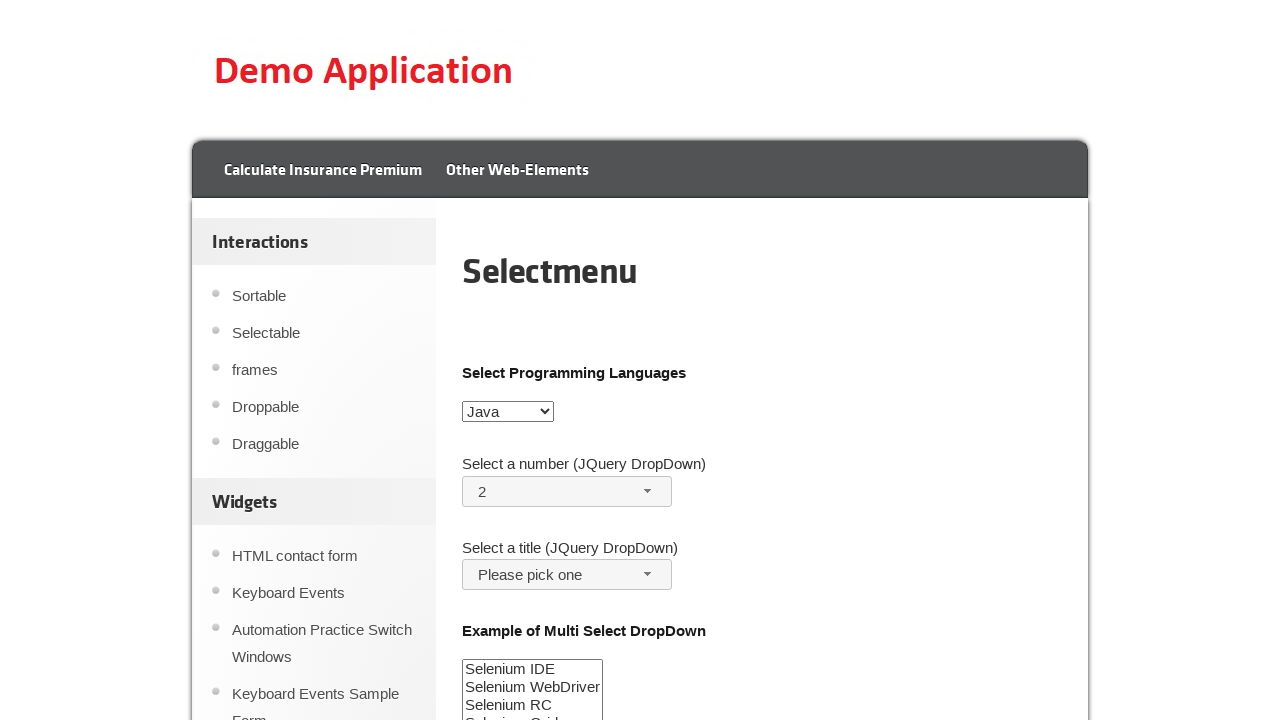

Located the Selenium Suite multi-select dropdown
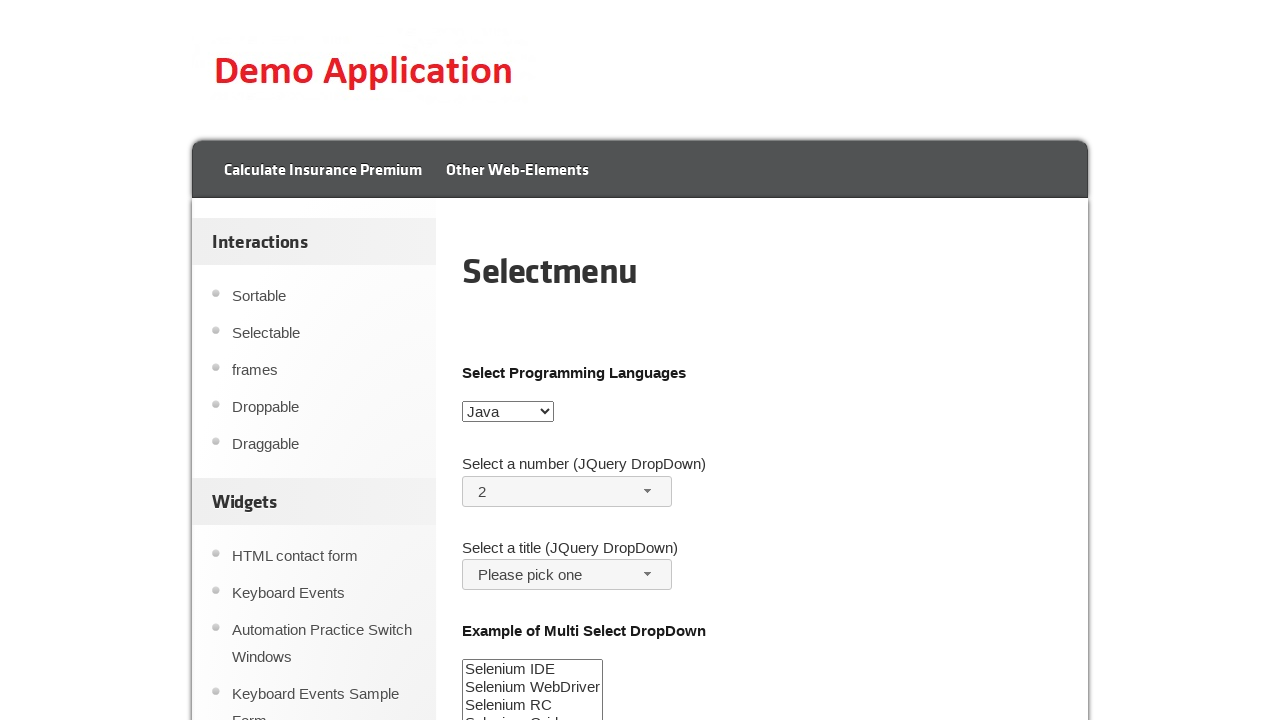

Selected 'Selenium IDE' from the multi-select dropdown on #selenium_suite
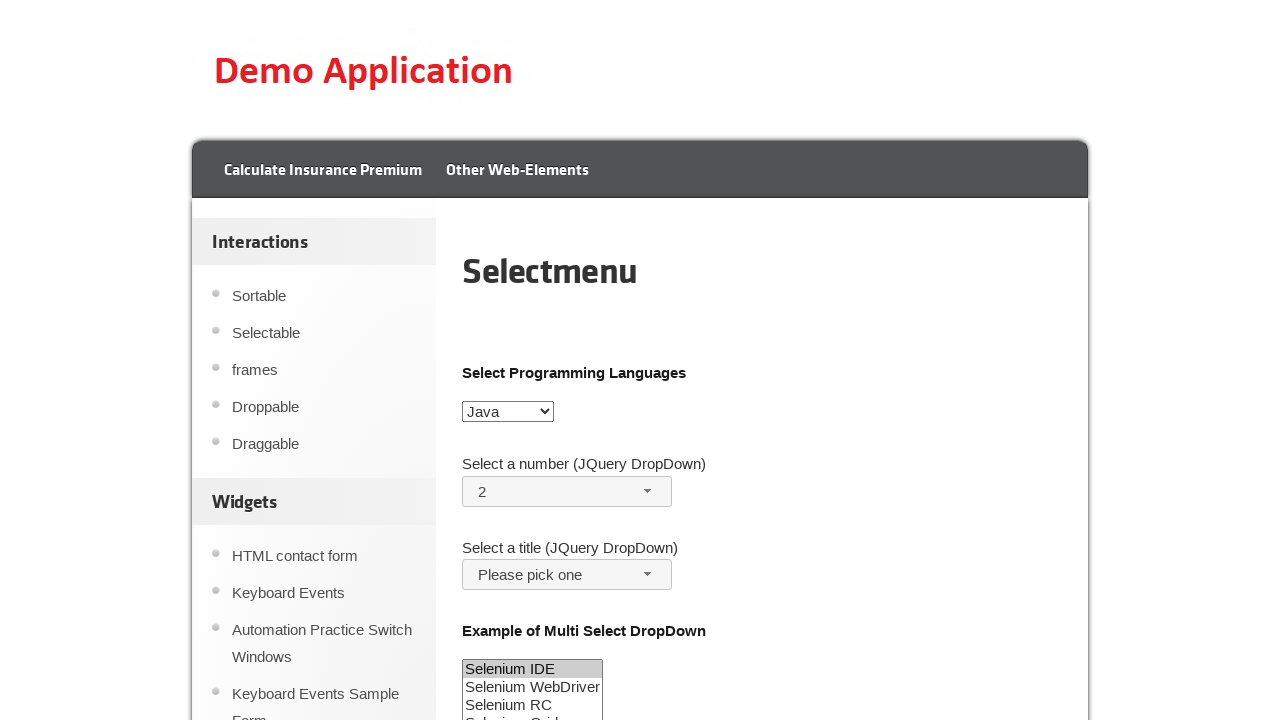

Selected 'Selenium WebDriver' from the multi-select dropdown on #selenium_suite
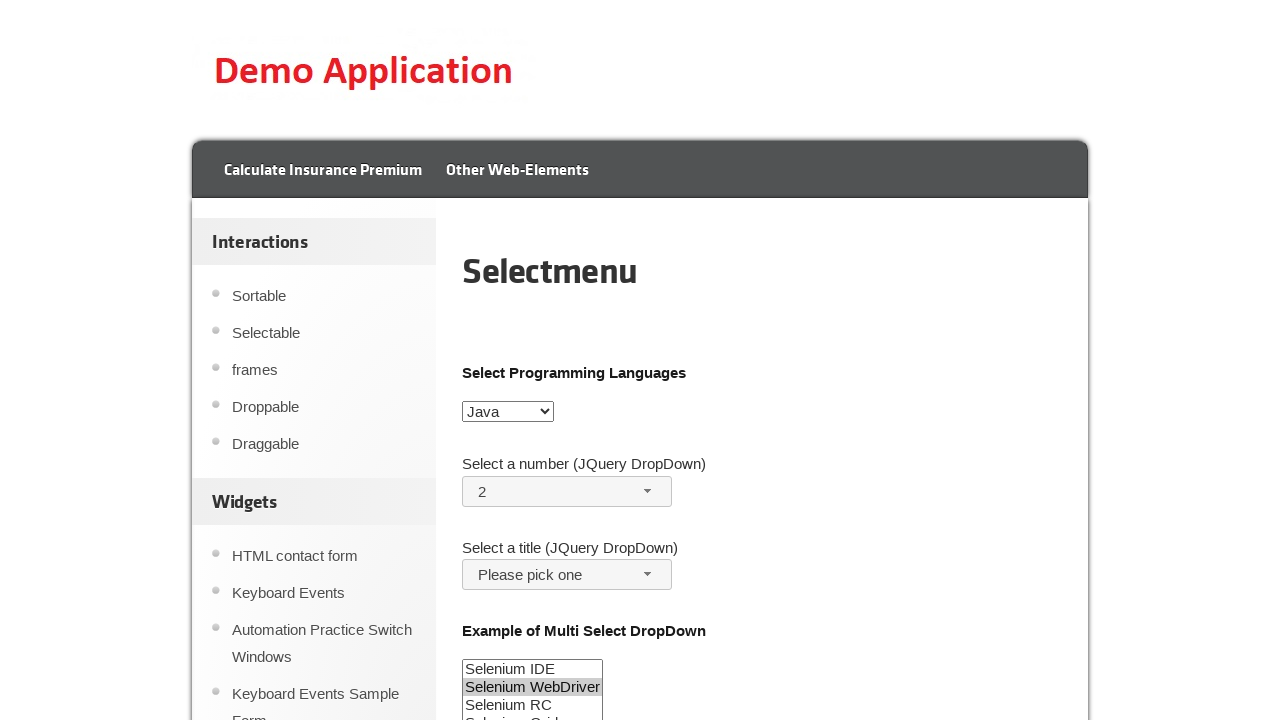

Selected 'Selenium Grid' from the multi-select dropdown on #selenium_suite
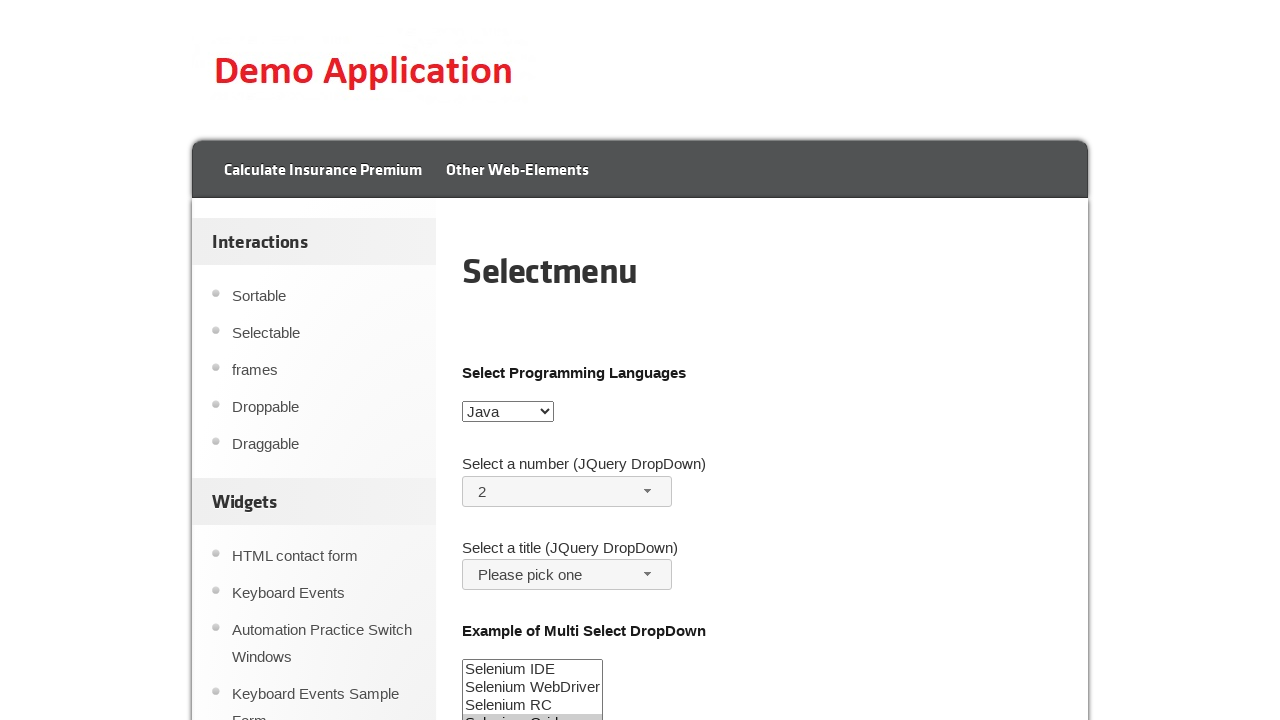

Deselected 'Selenium WebDriver' from the multi-select dropdown
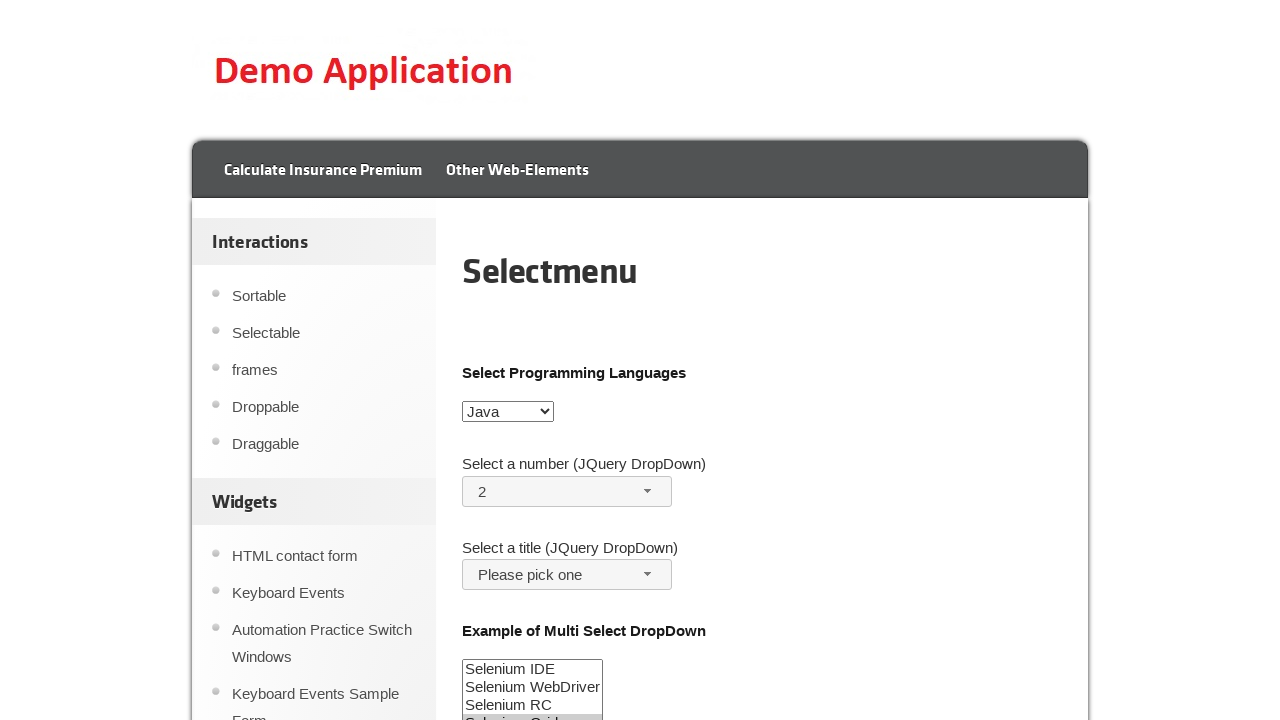

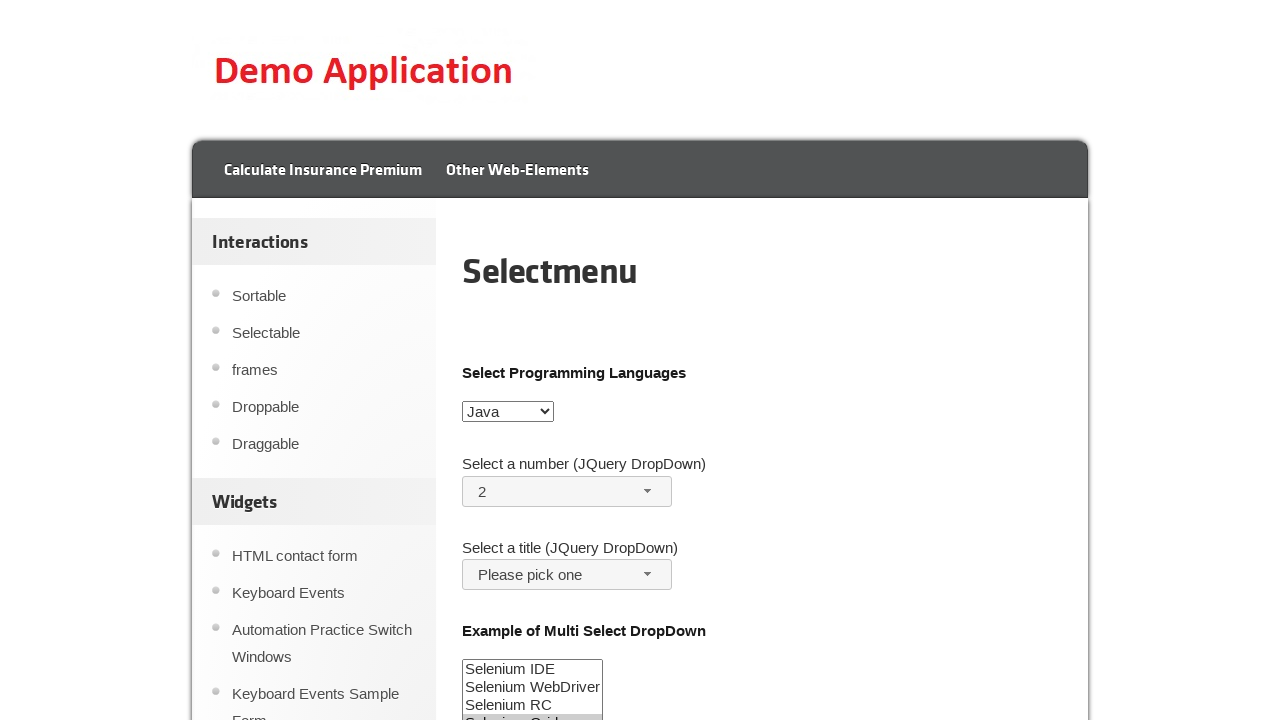